Tests JavaScript alert prompt functionality by clicking to trigger an alert with a textbox, entering text into the prompt, and accepting it

Starting URL: https://demo.automationtesting.in/Alerts.html

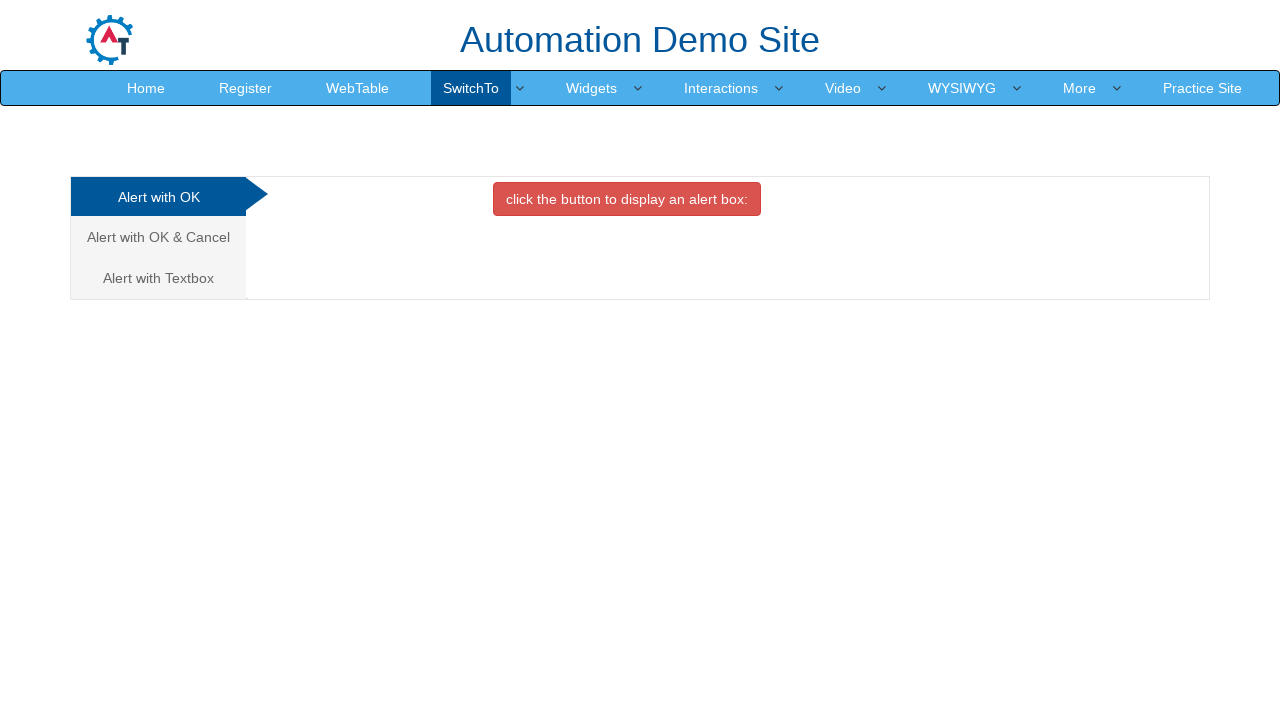

Navigated to Alerts demo page
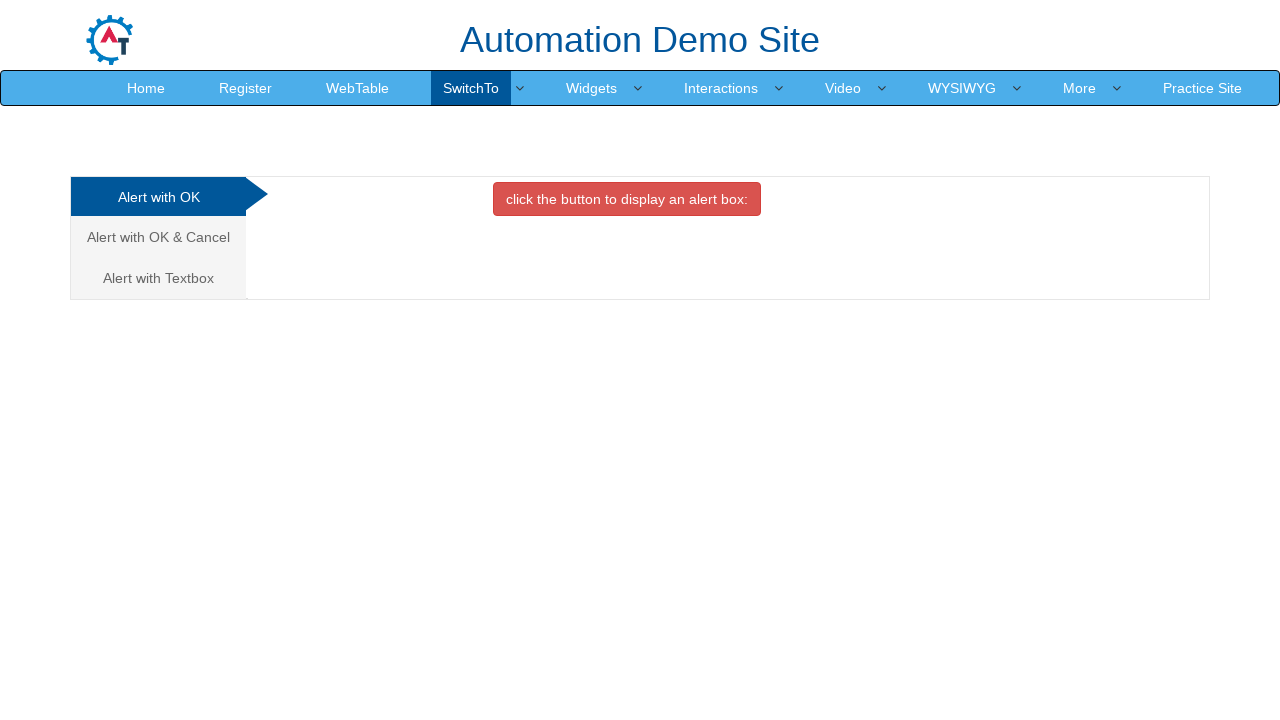

Clicked on 'Alert with Textbox' tab at (158, 278) on xpath=//a[text()='Alert with Textbox ']
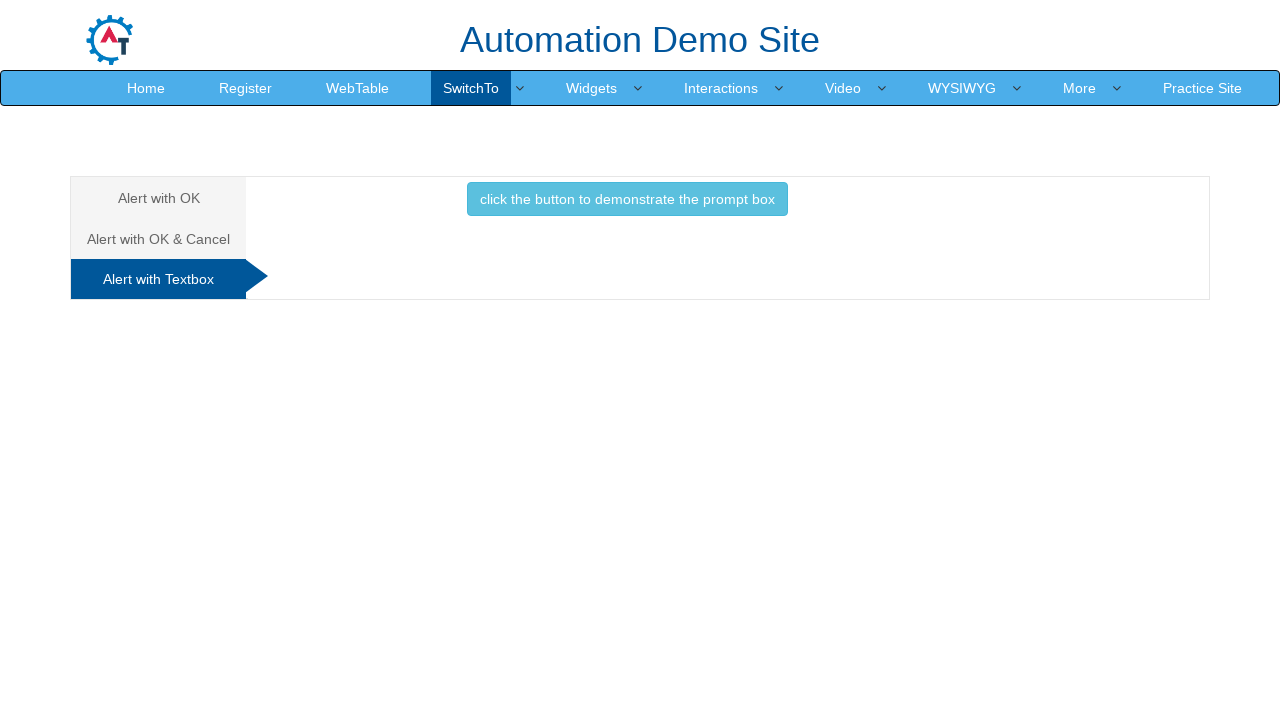

Clicked button to trigger alert prompt at (627, 199) on button.btn.btn-info
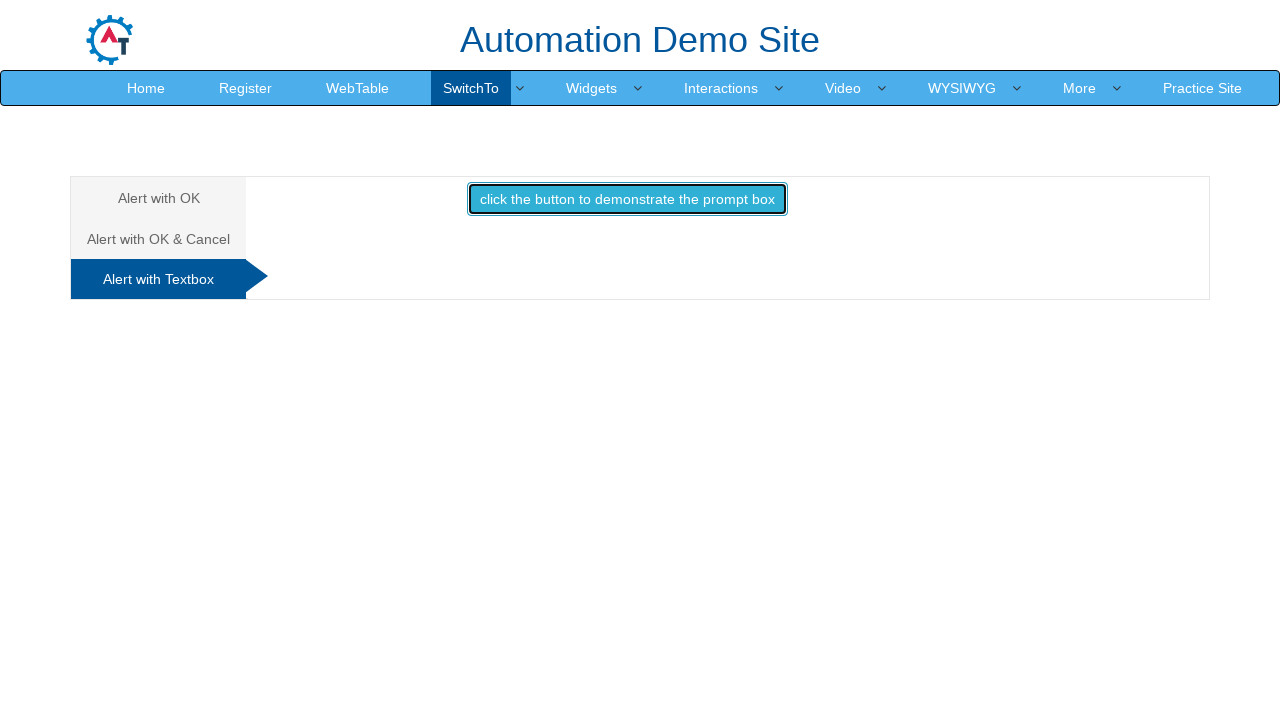

Waited 1 second for dialog to trigger
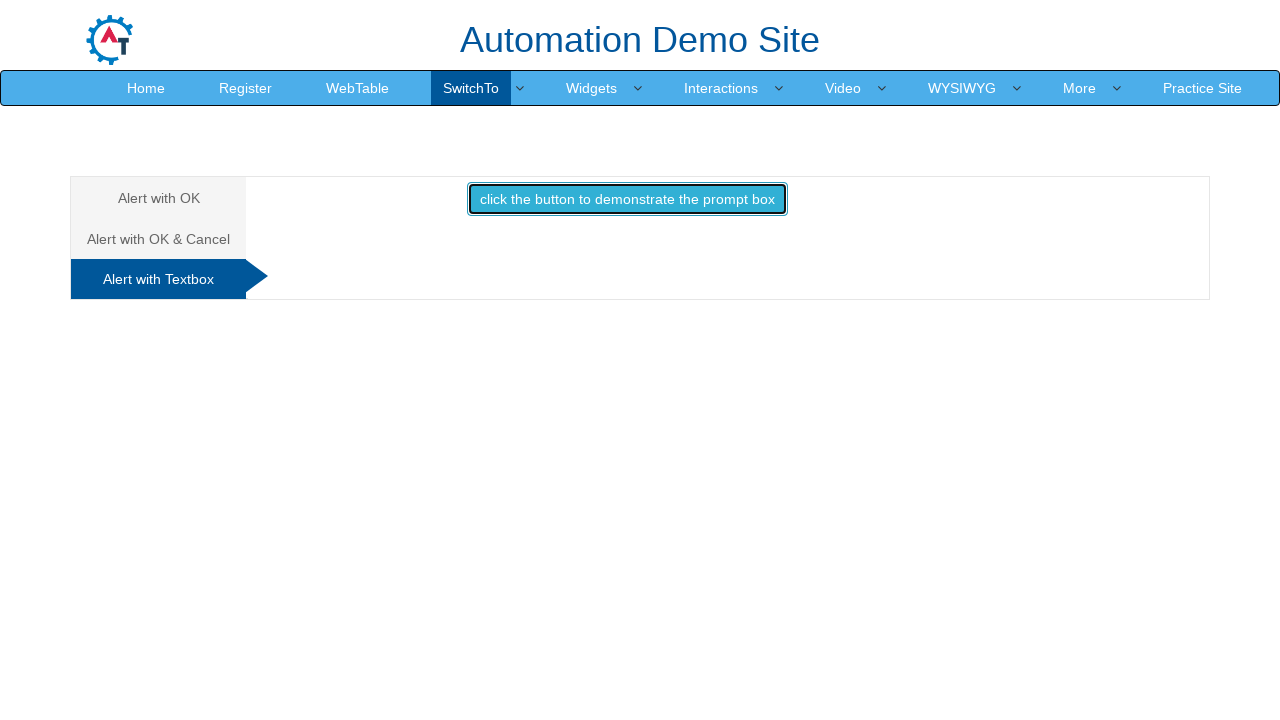

Clicked button again to ensure dialog triggers at (627, 199) on button.btn.btn-info
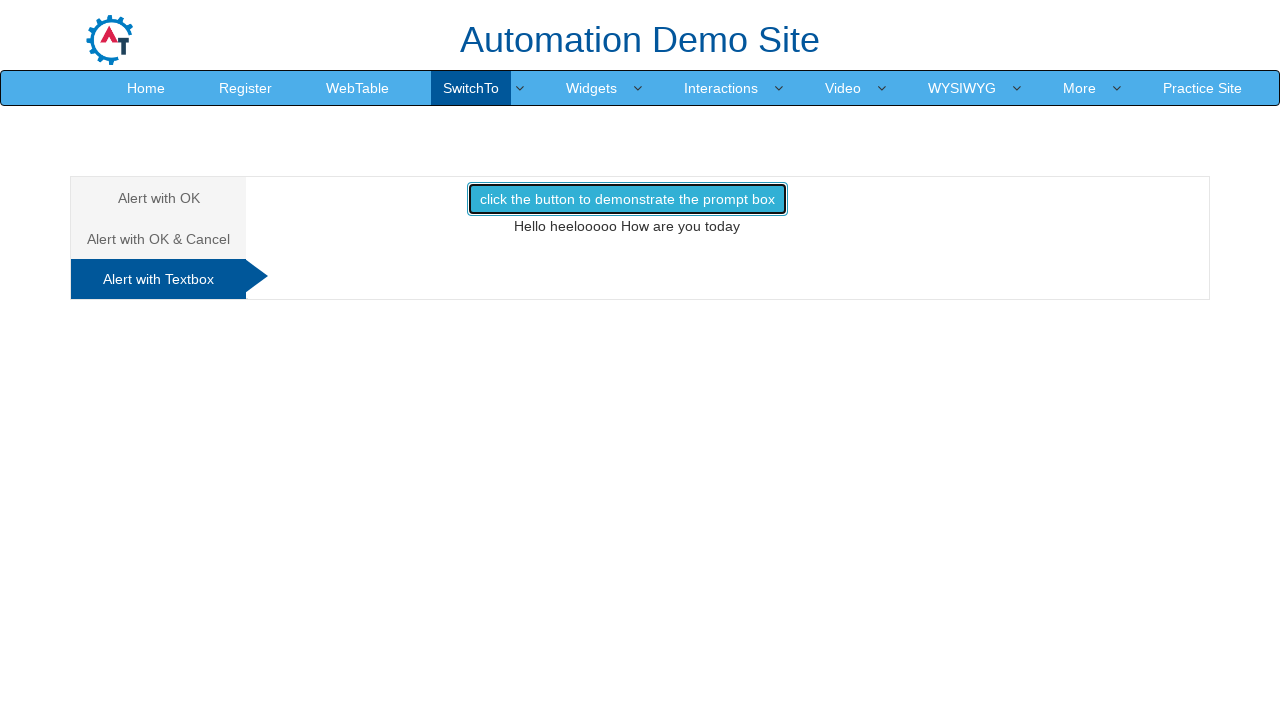

Waited 2 seconds for dialog response
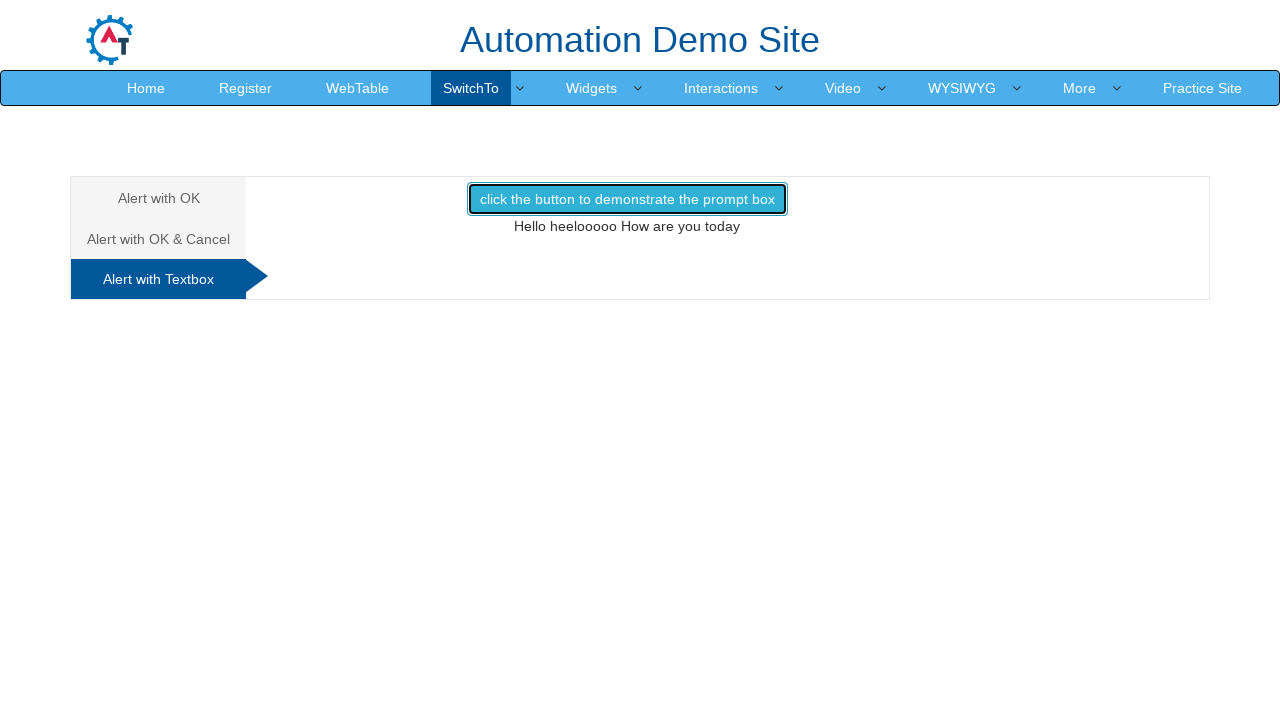

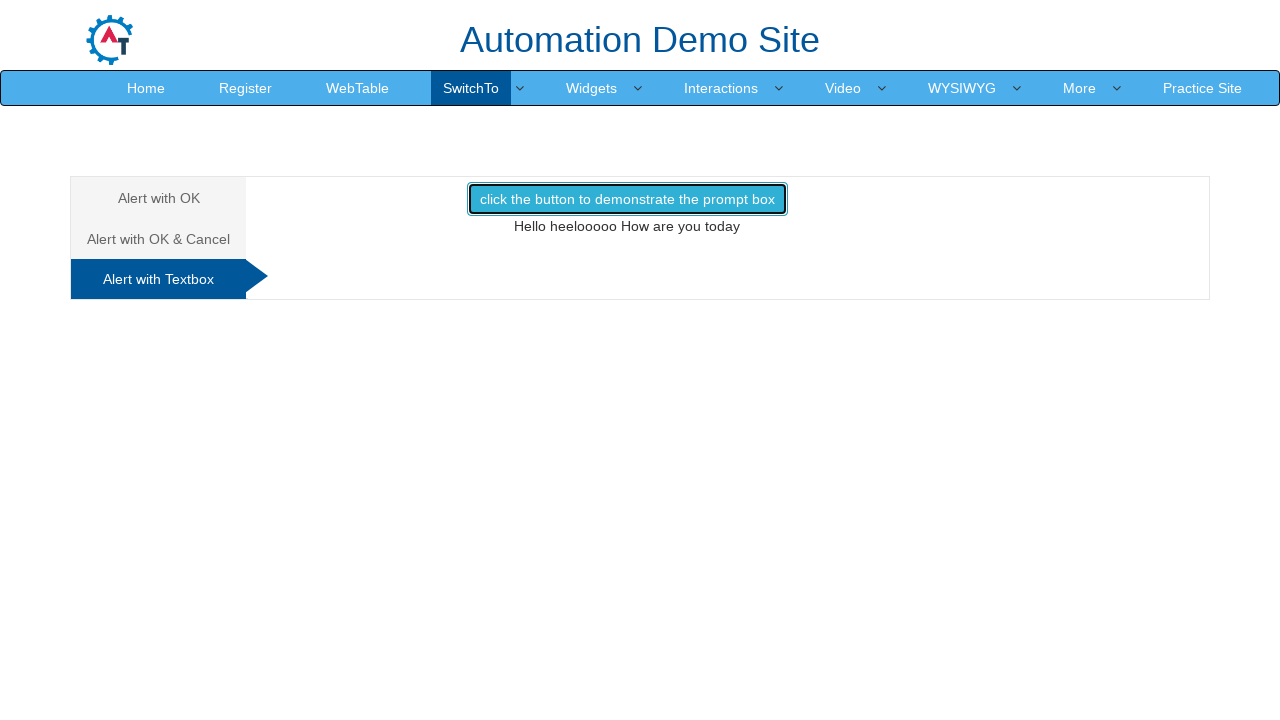